Tests the guinea pig page by checking the first checkbox and filling out the email field

Starting URL: https://saucelabs.com/test/guinea-pig

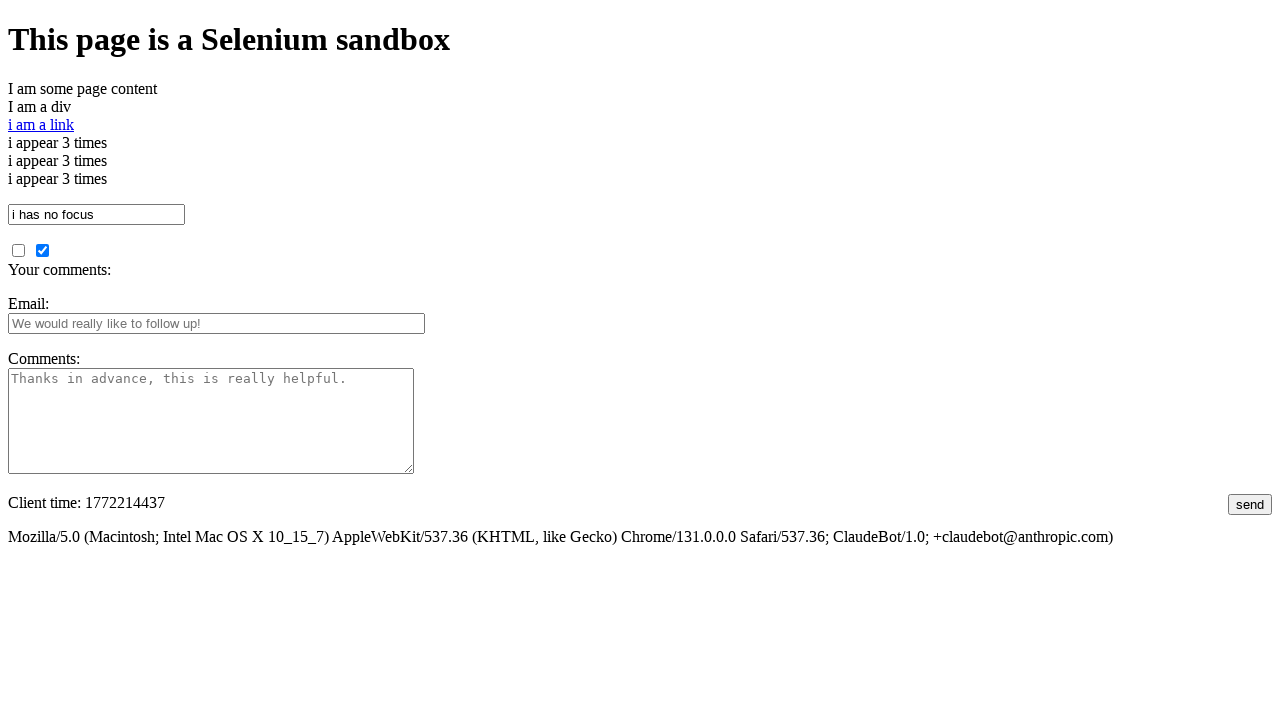

Navigated to guinea pig test page
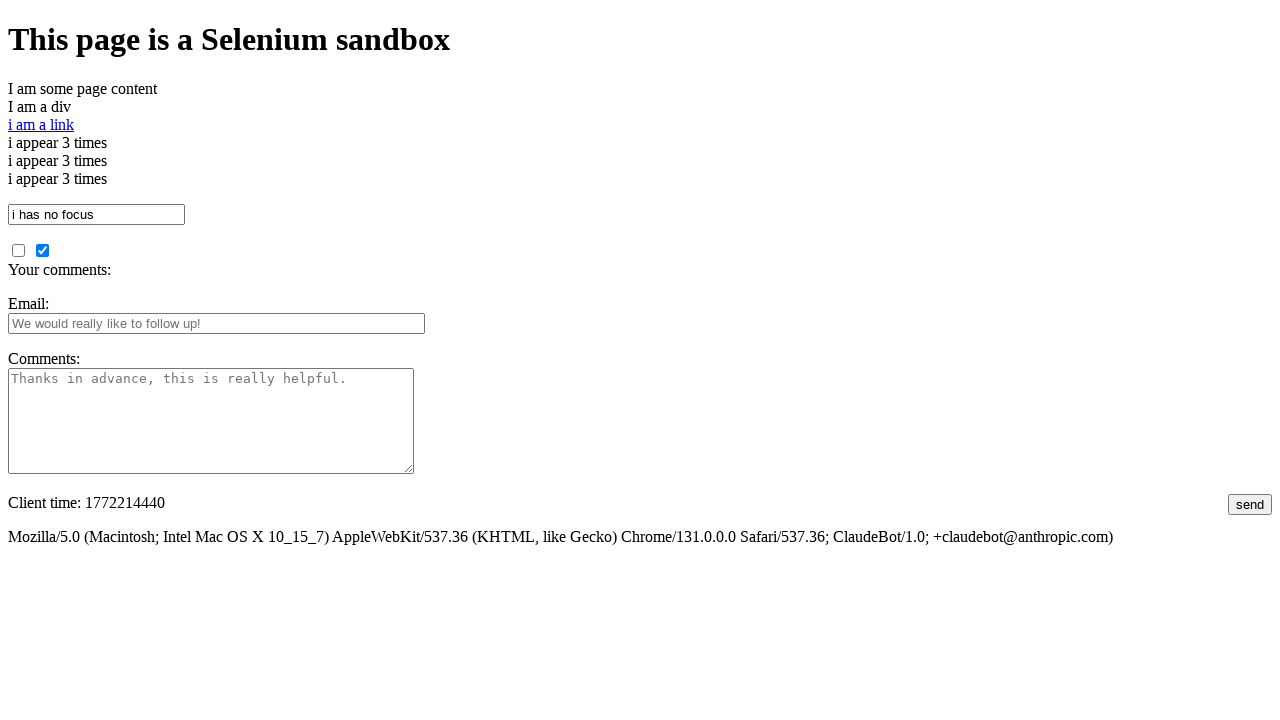

Checked the first checkbox at (18, 250) on input[type='checkbox']:first-of-type
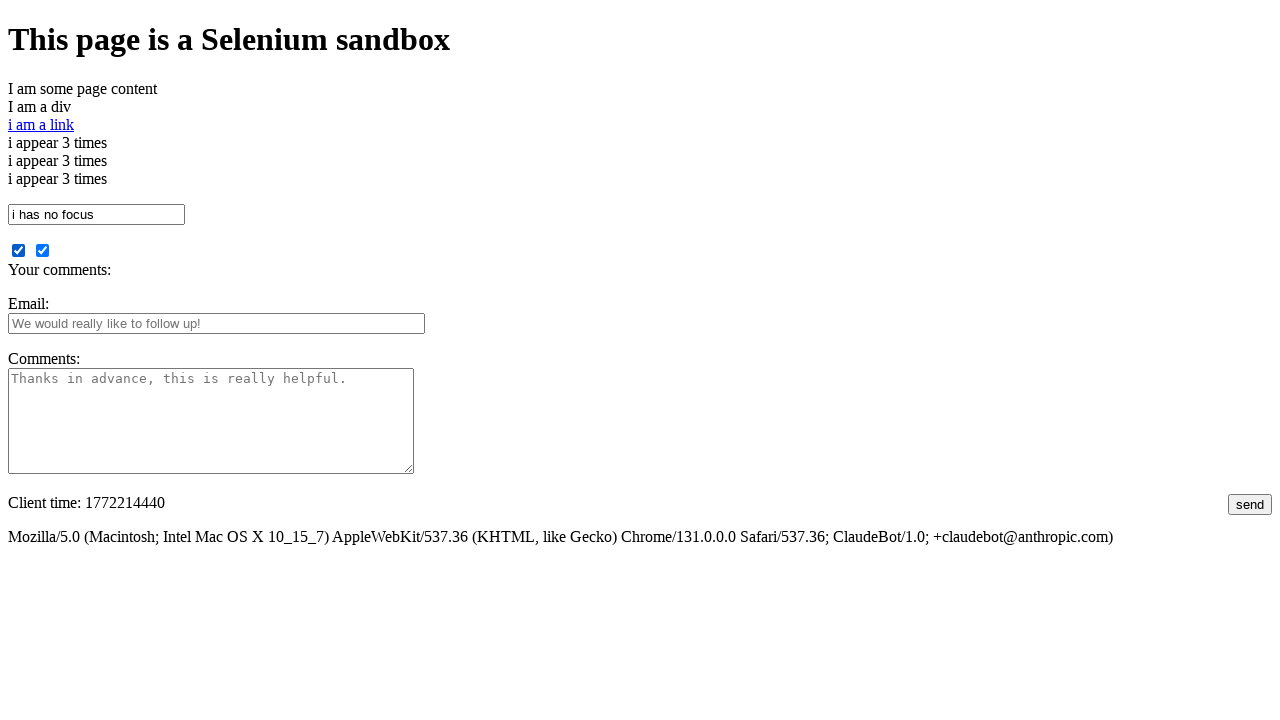

Filled email field with 'testuser2024@example.com' on input[type='text'][id='fbemail']
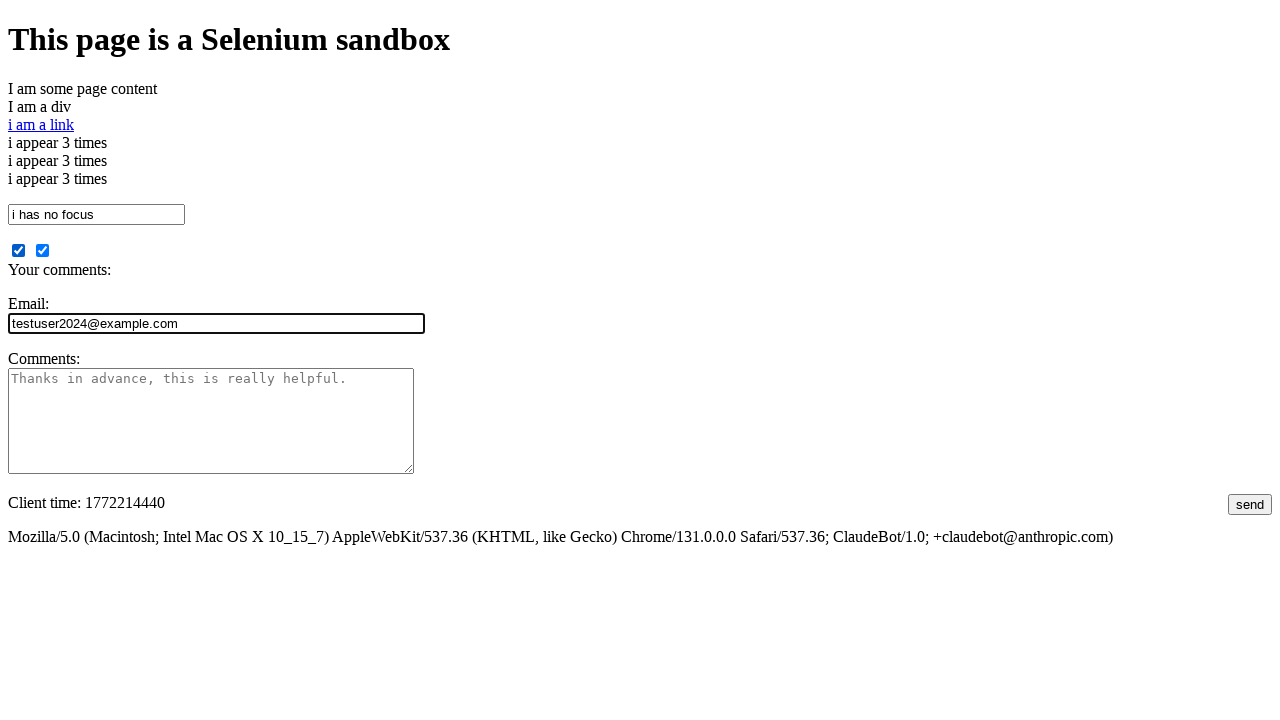

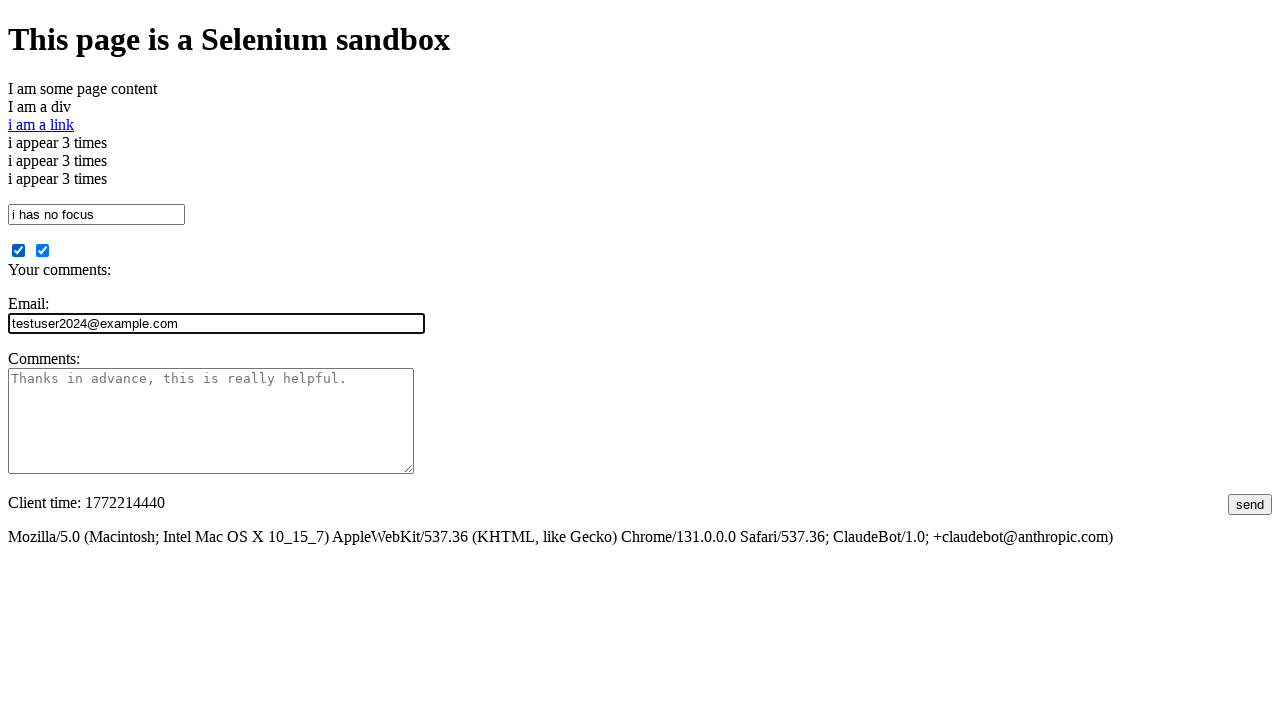